Tests clicking a dynamic button that changes its name attribute after being clicked

Starting URL: https://testautomationpractice.blogspot.com/

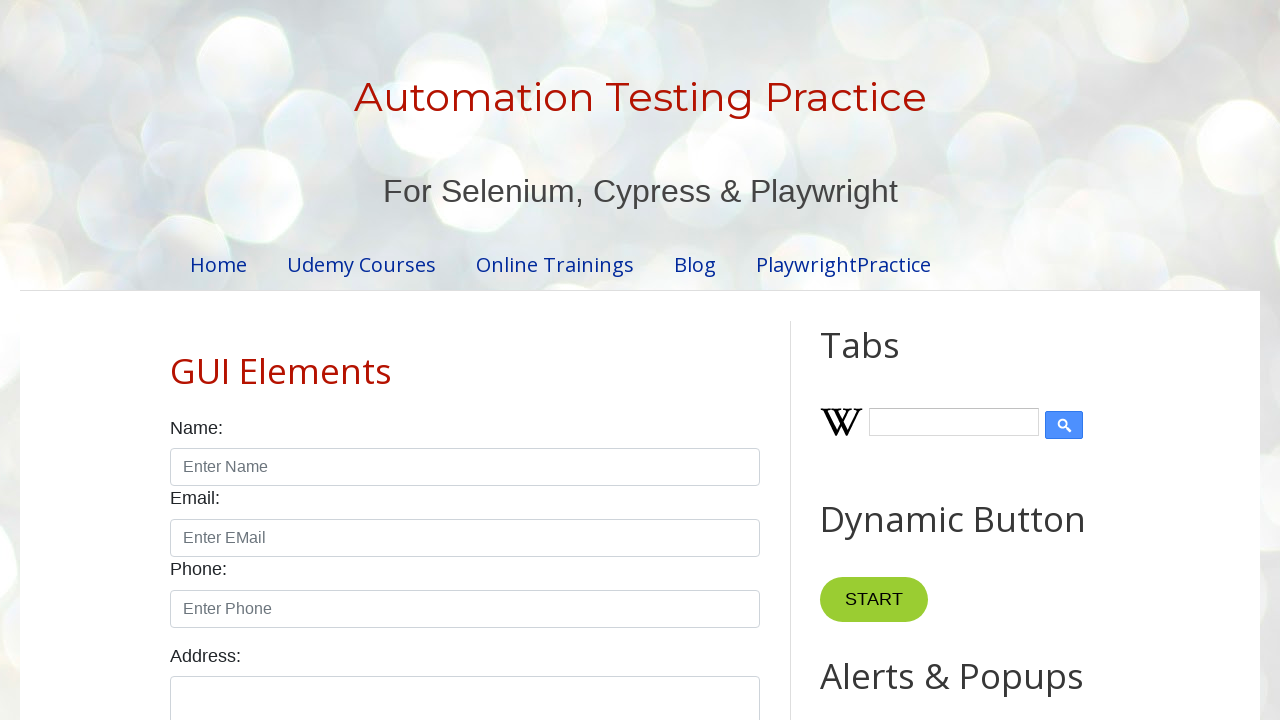

Clicked the dynamic toggle button at (874, 600) on div.widget-content button[onclick*='toggle']
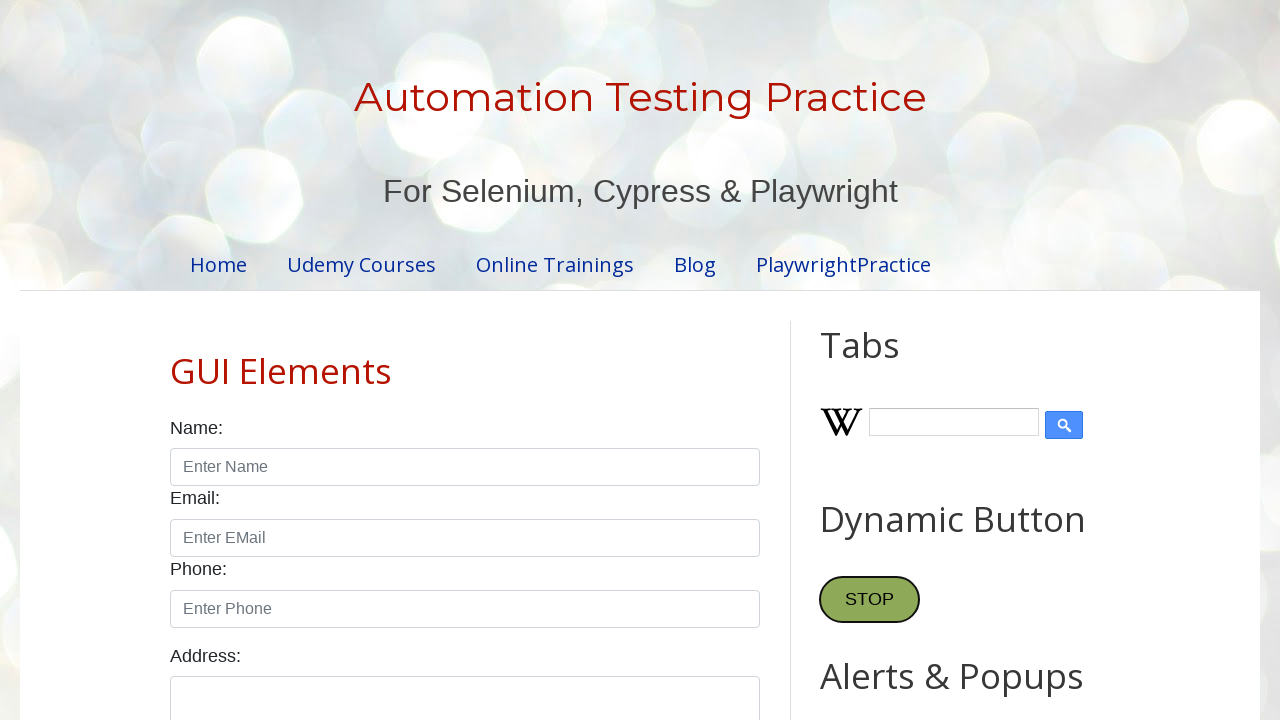

Clicked the button again after it changed its name attribute at (870, 600) on div.widget-content button[onclick*='toggle']
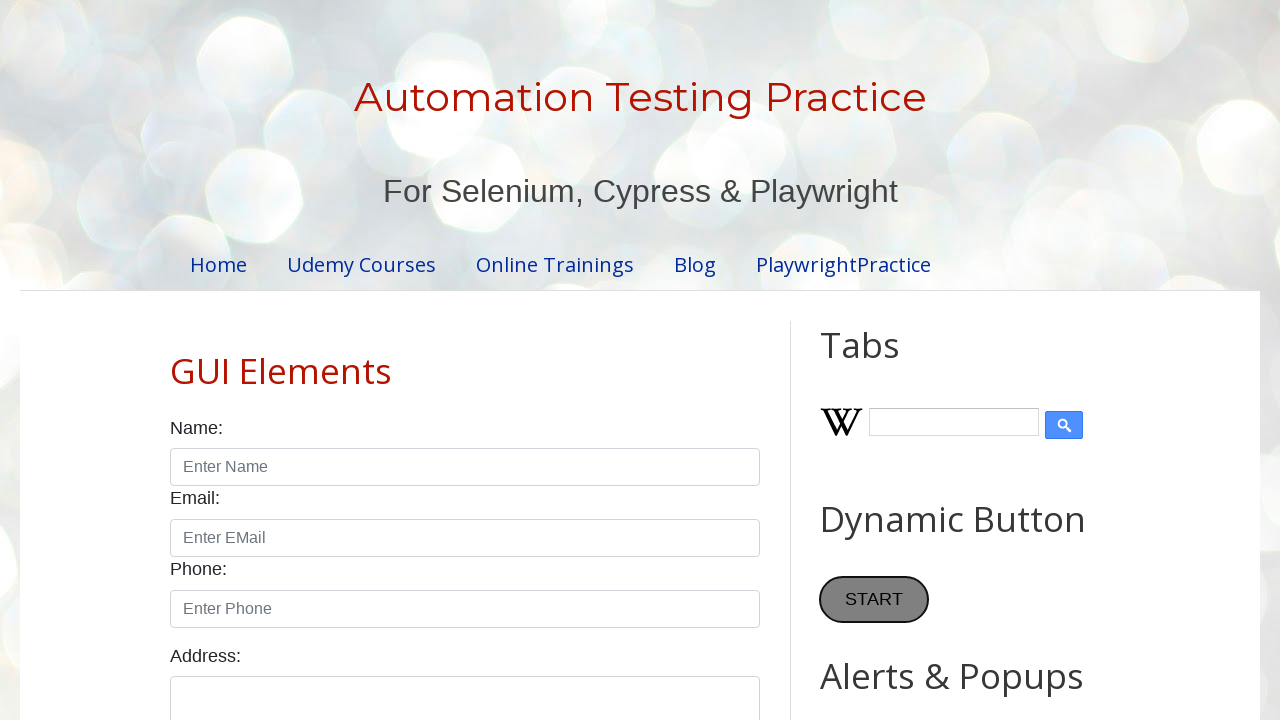

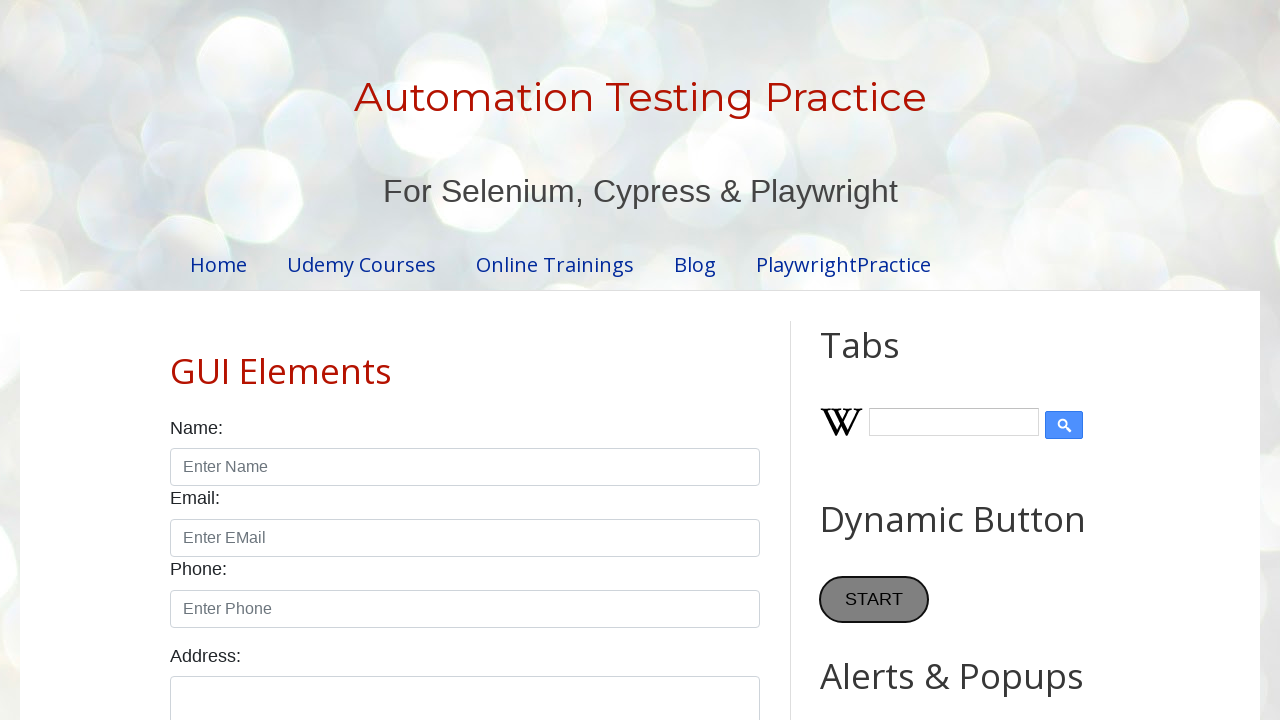